Tests the jQuery UI Resizable widget by navigating to the demo page, switching to the iframe containing the demo, and dragging the resize handle to resize the element.

Starting URL: https://jqueryui.com/

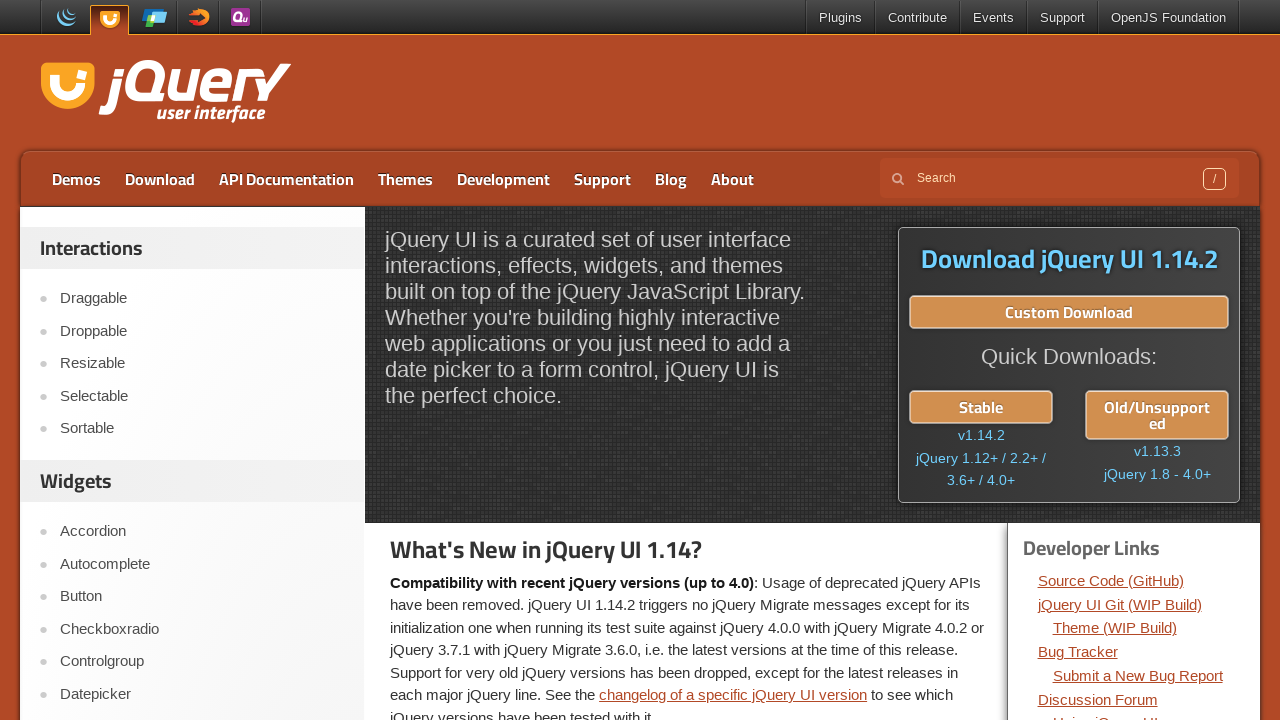

Clicked on Resizable link to navigate to the demo page at (202, 364) on text=Resizable
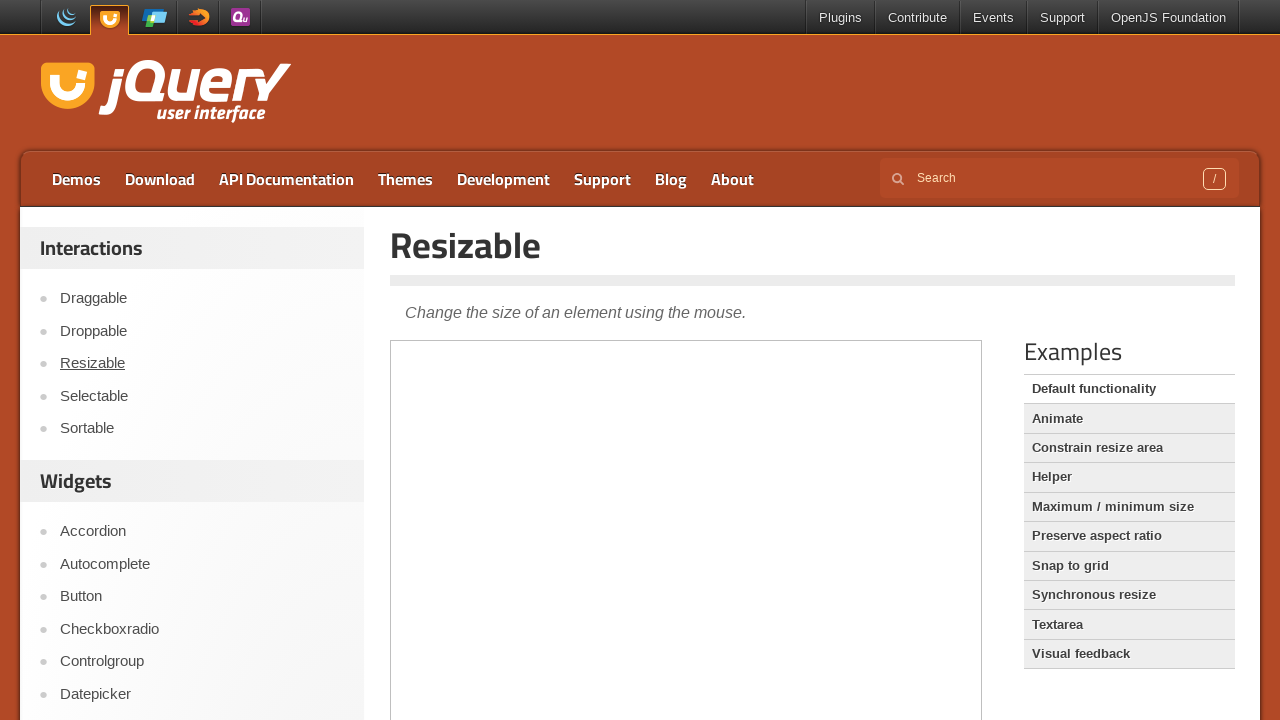

Located the demo iframe
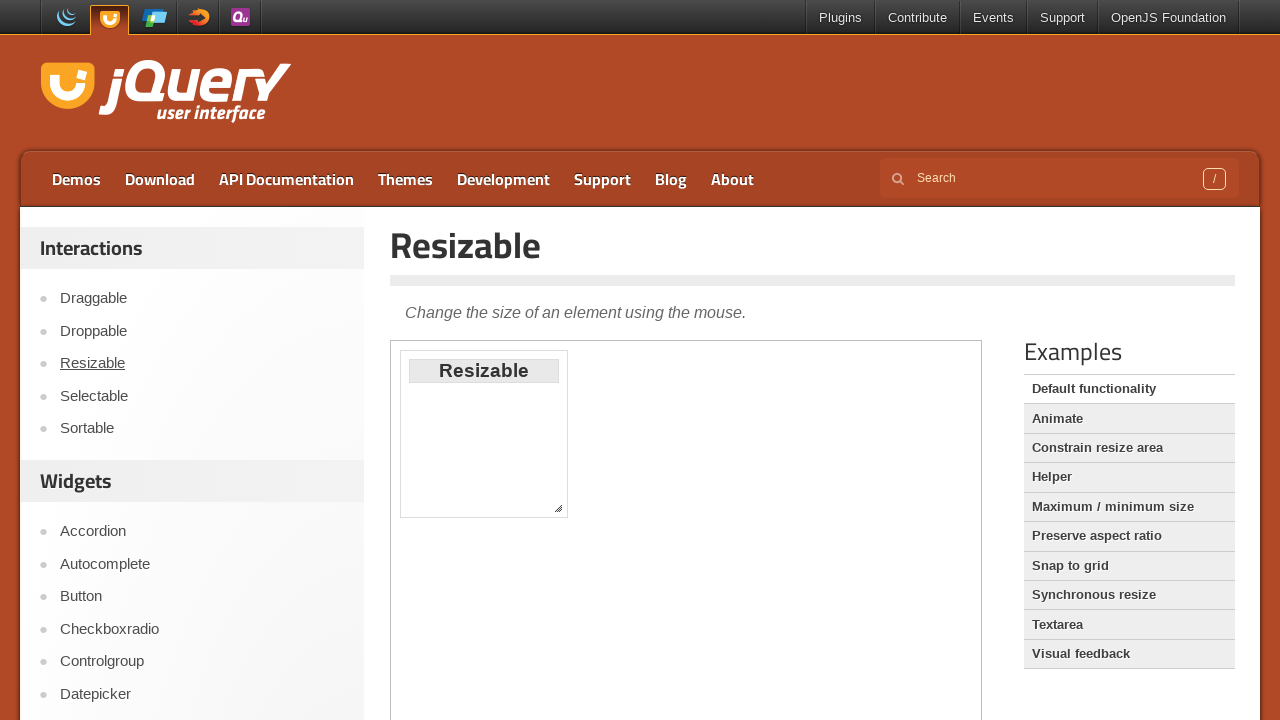

Located the resize handle element
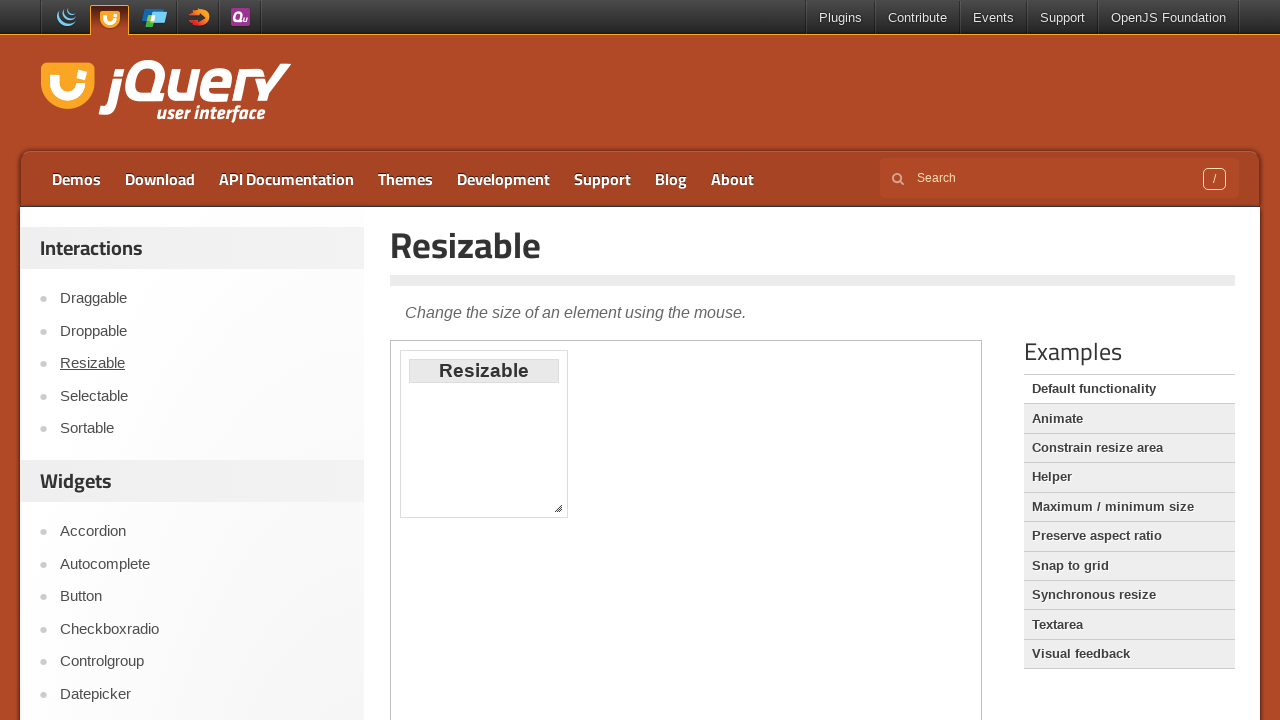

Retrieved bounding box of the resize handle
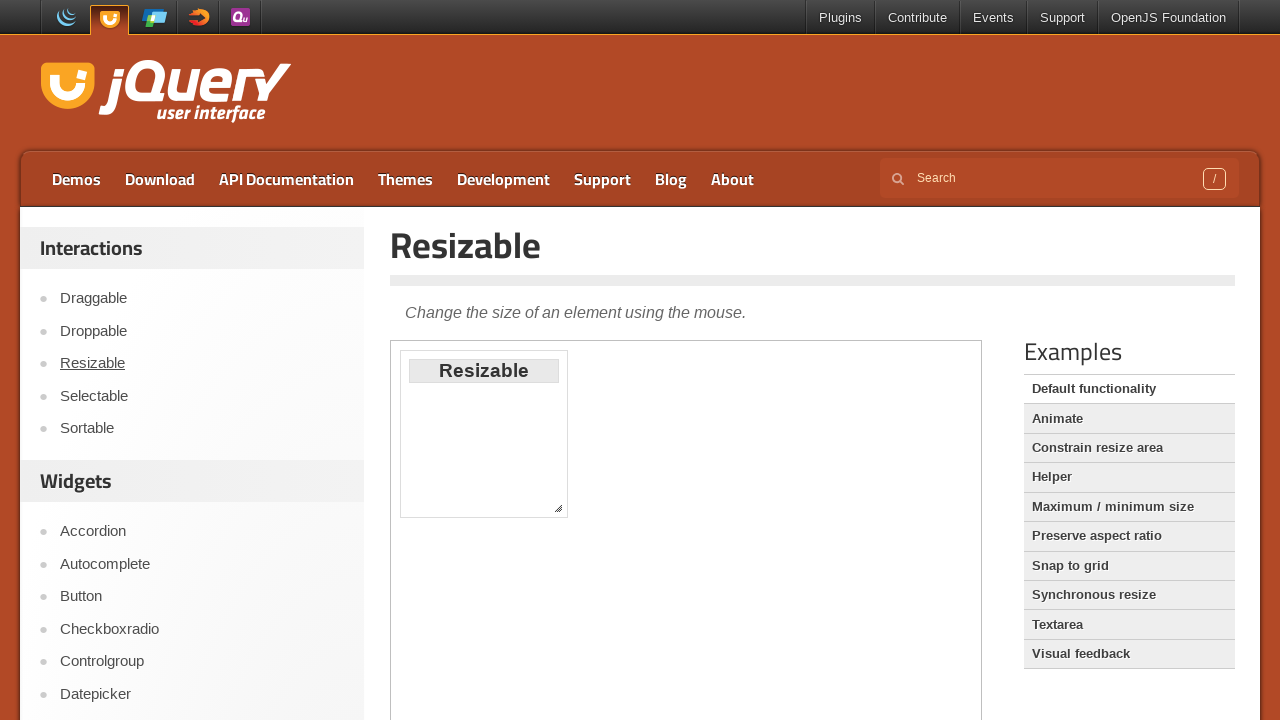

Moved mouse to the center of the resize handle at (558, 508)
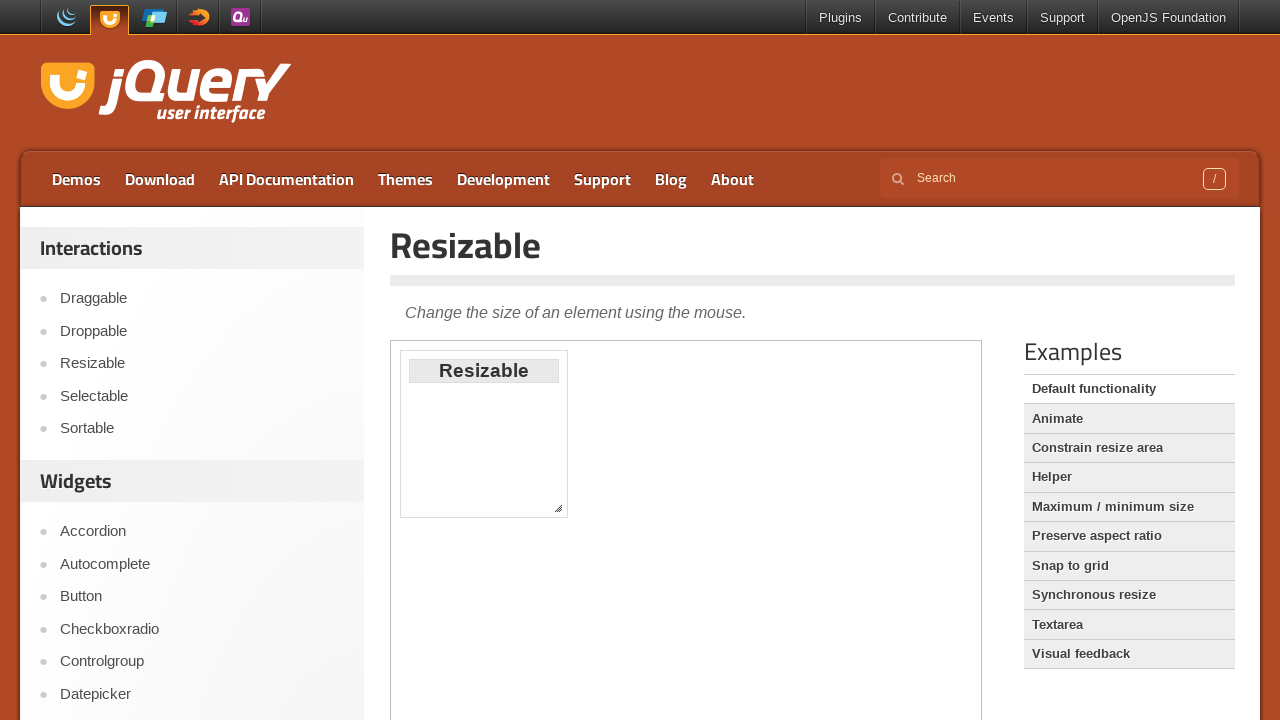

Pressed mouse button down on the resize handle at (558, 508)
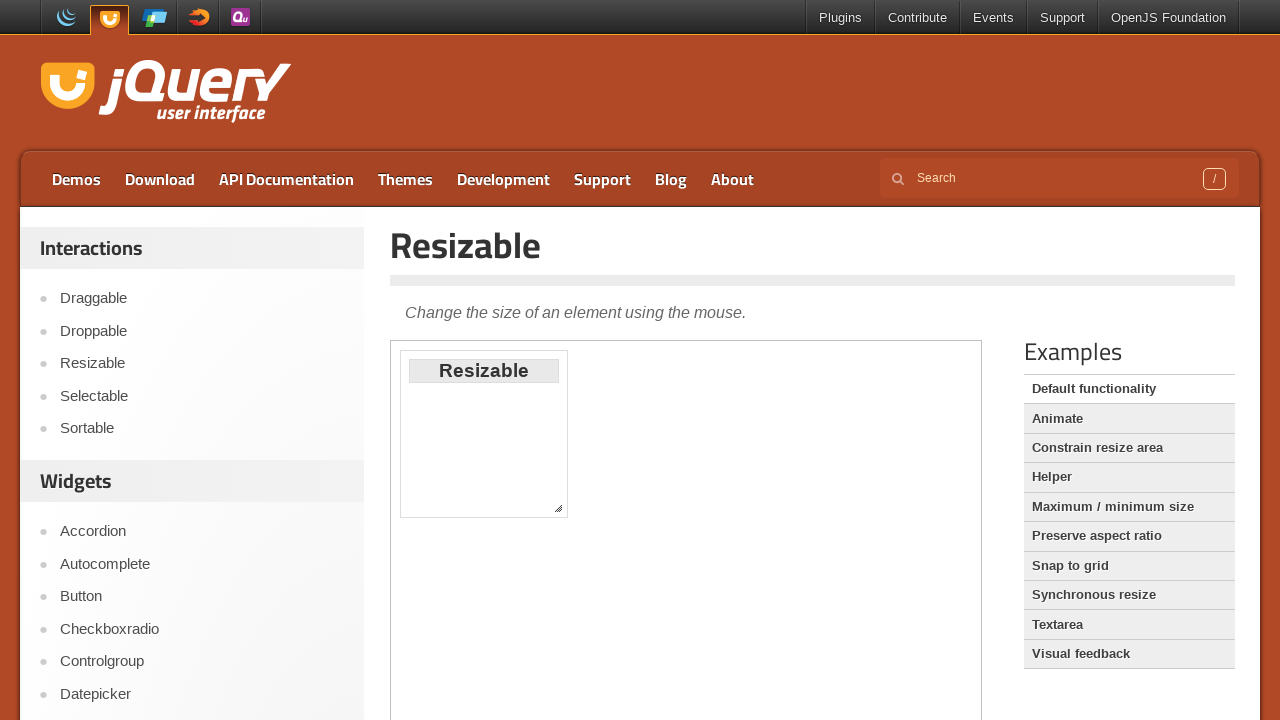

Dragged mouse 150x150 pixels to resize the element at (708, 658)
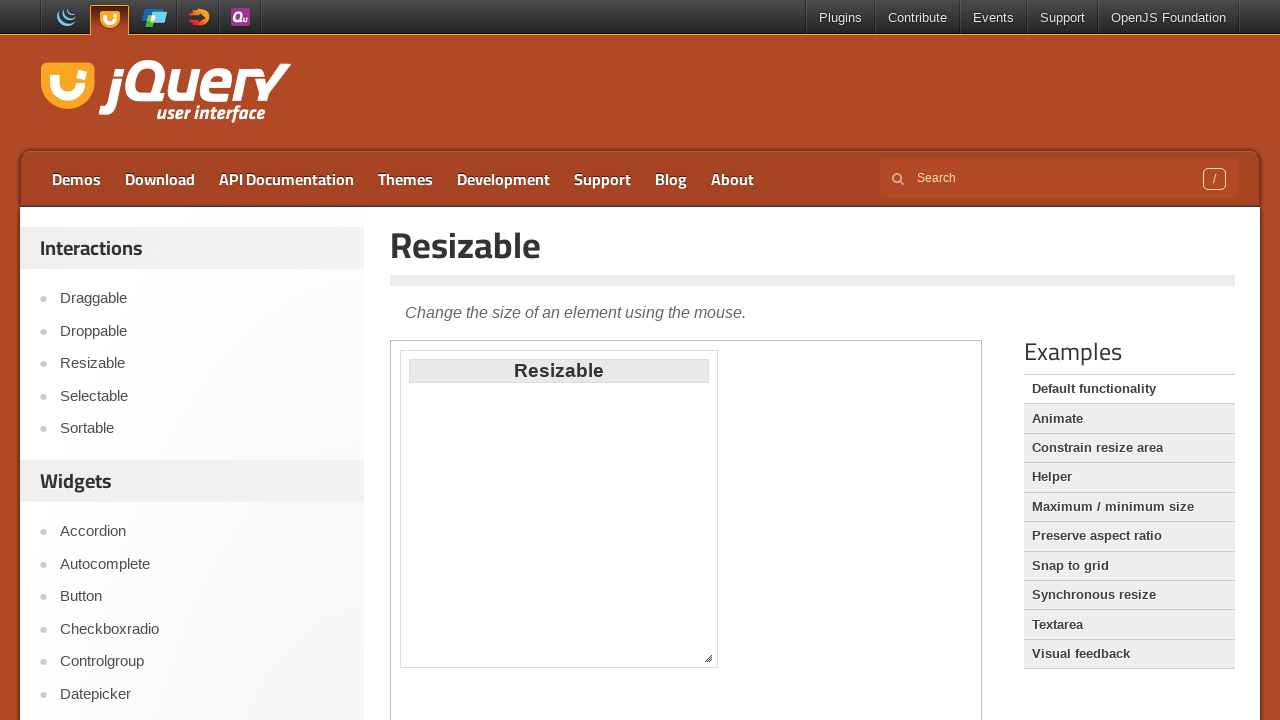

Released mouse button to complete the resize operation at (708, 658)
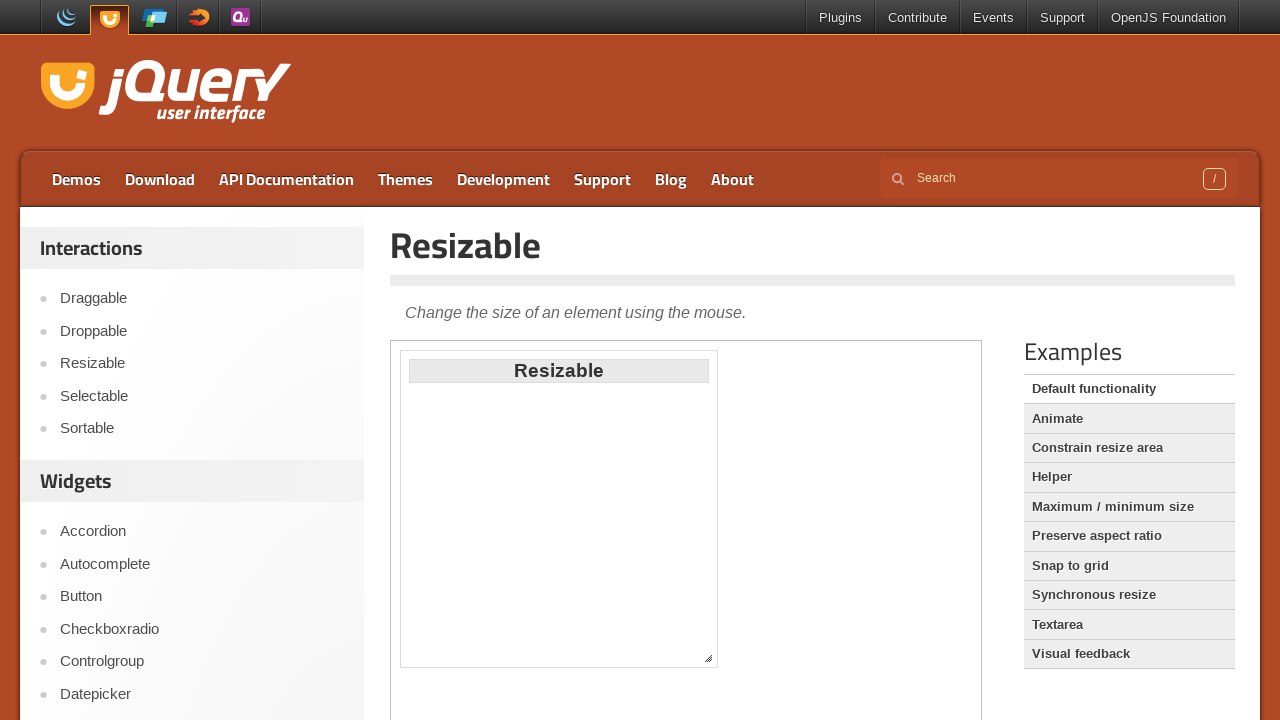

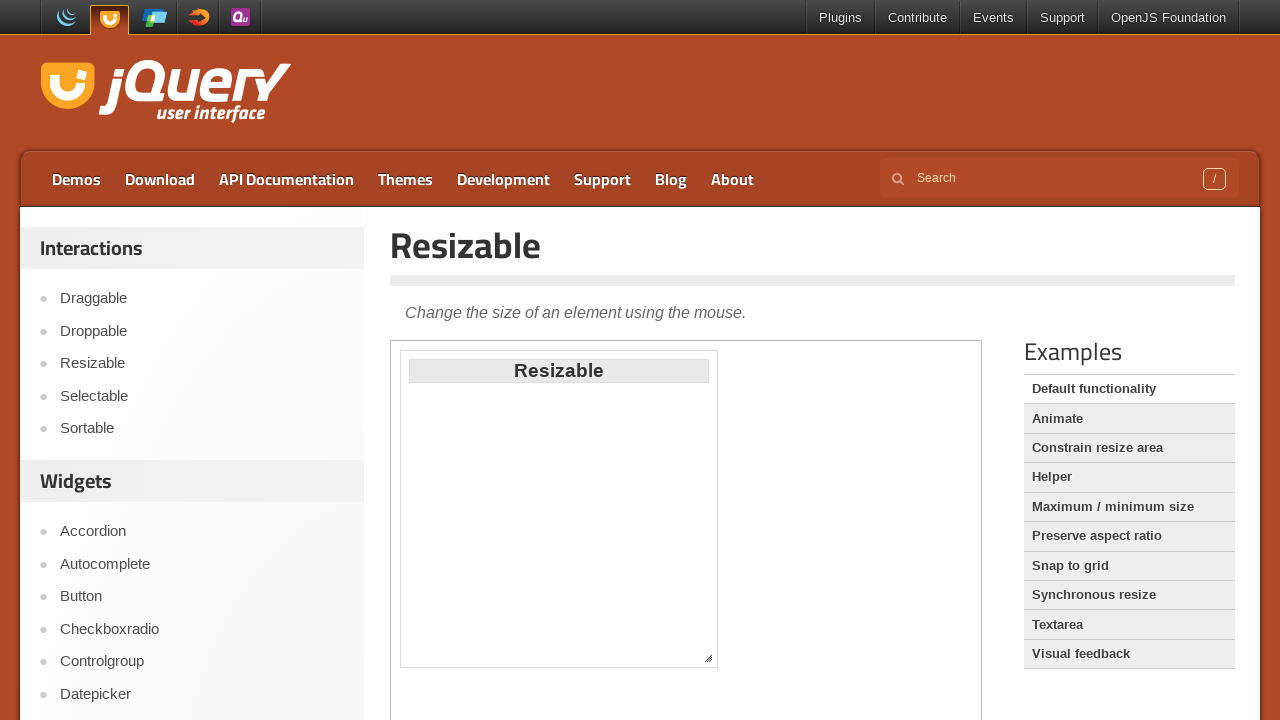